Tests confirmation alert handling by clicking a button and dismissing the confirmation dialog

Starting URL: https://demoqa.com/alerts

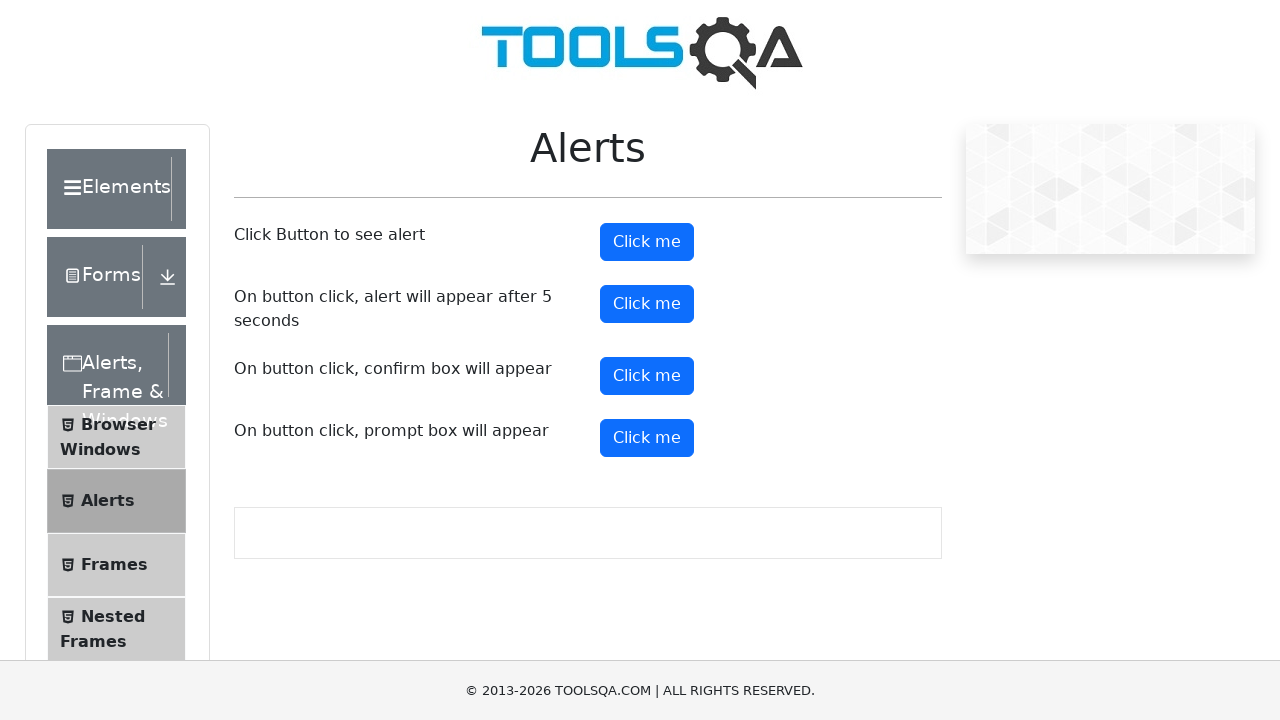

Set up dialog handler to dismiss confirmation alerts
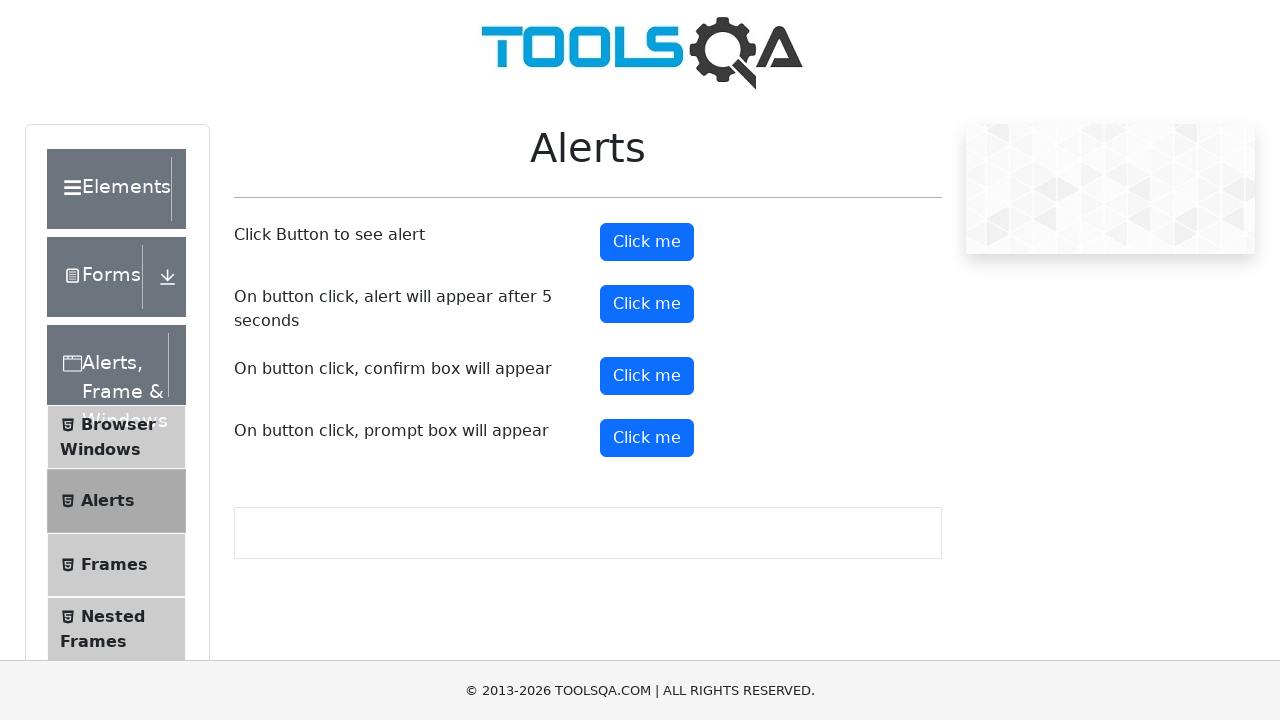

Clicked confirmation button to trigger alert dialog at (647, 376) on button#confirmButton
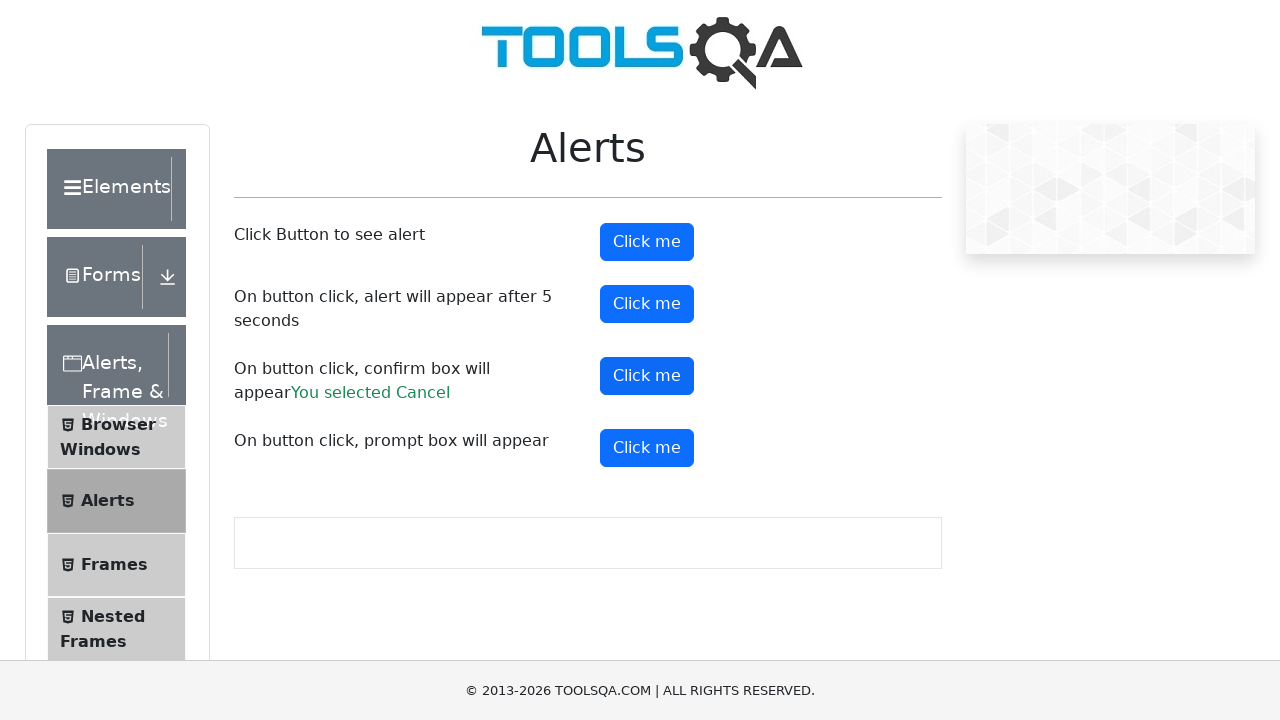

Confirmation alert was dismissed and result message appeared
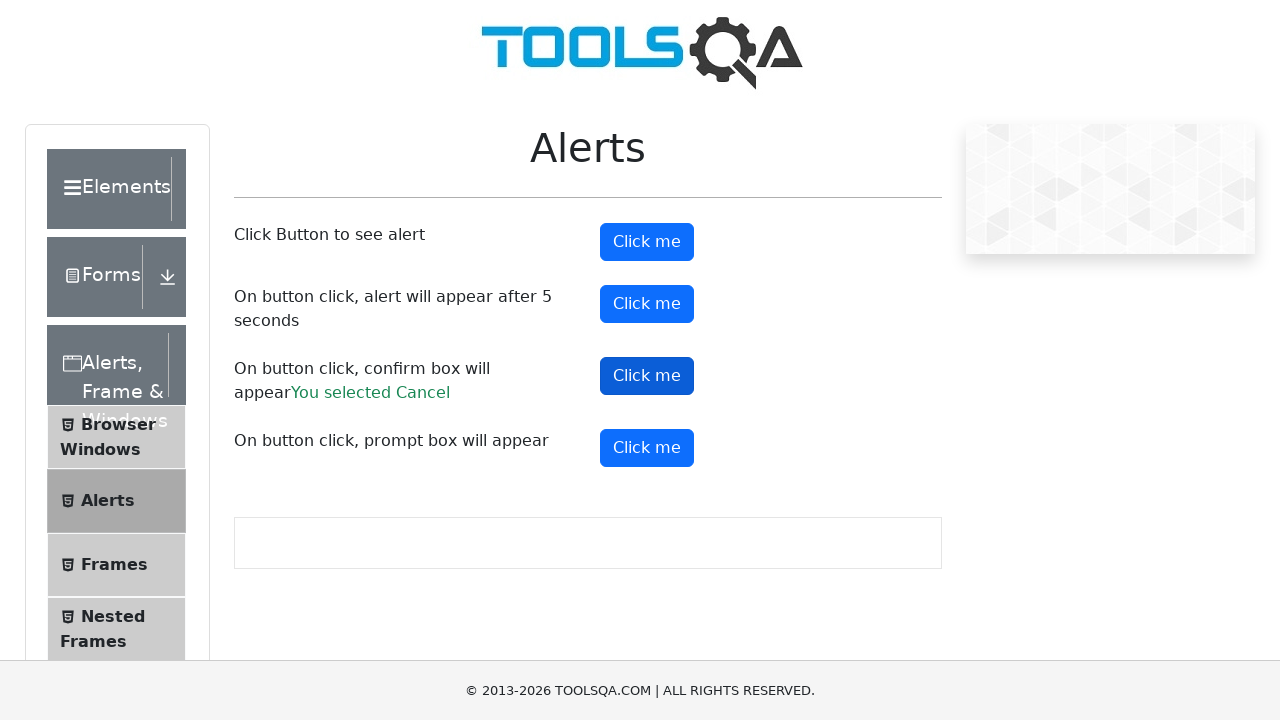

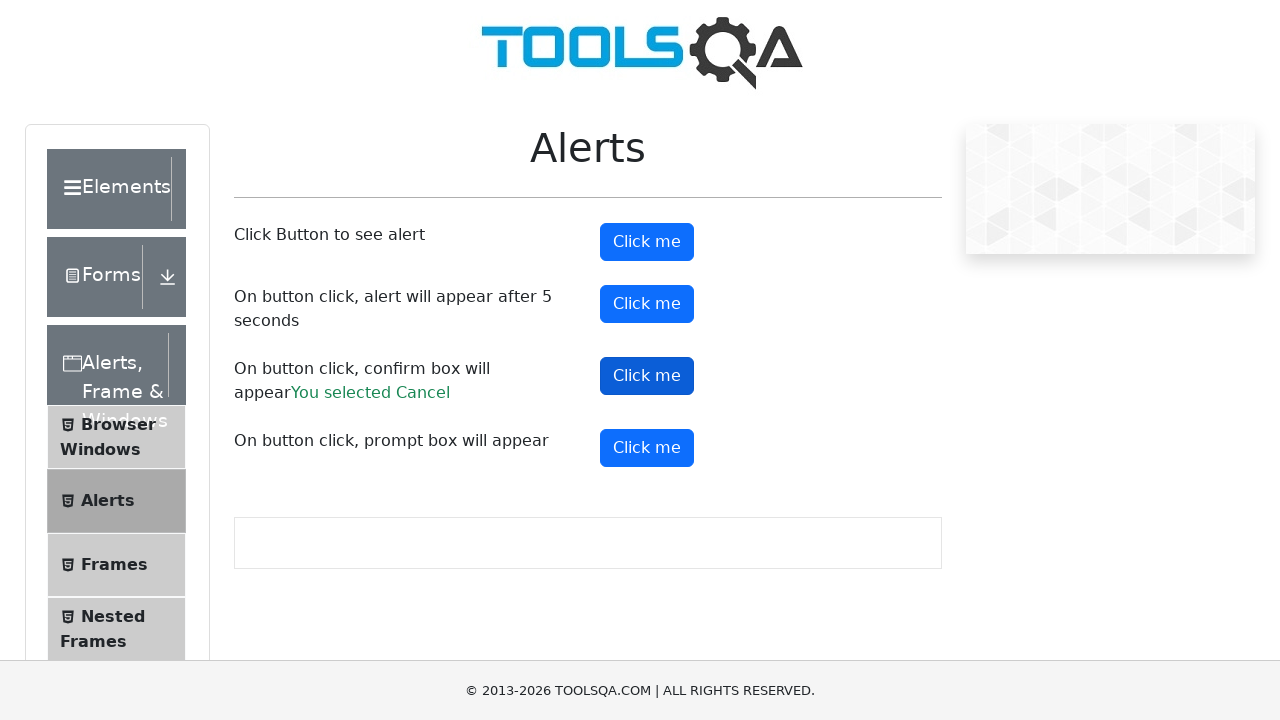